Tests dynamic loading functionality by clicking a start button and waiting for content to appear

Starting URL: https://the-internet.herokuapp.com/dynamic_loading/1

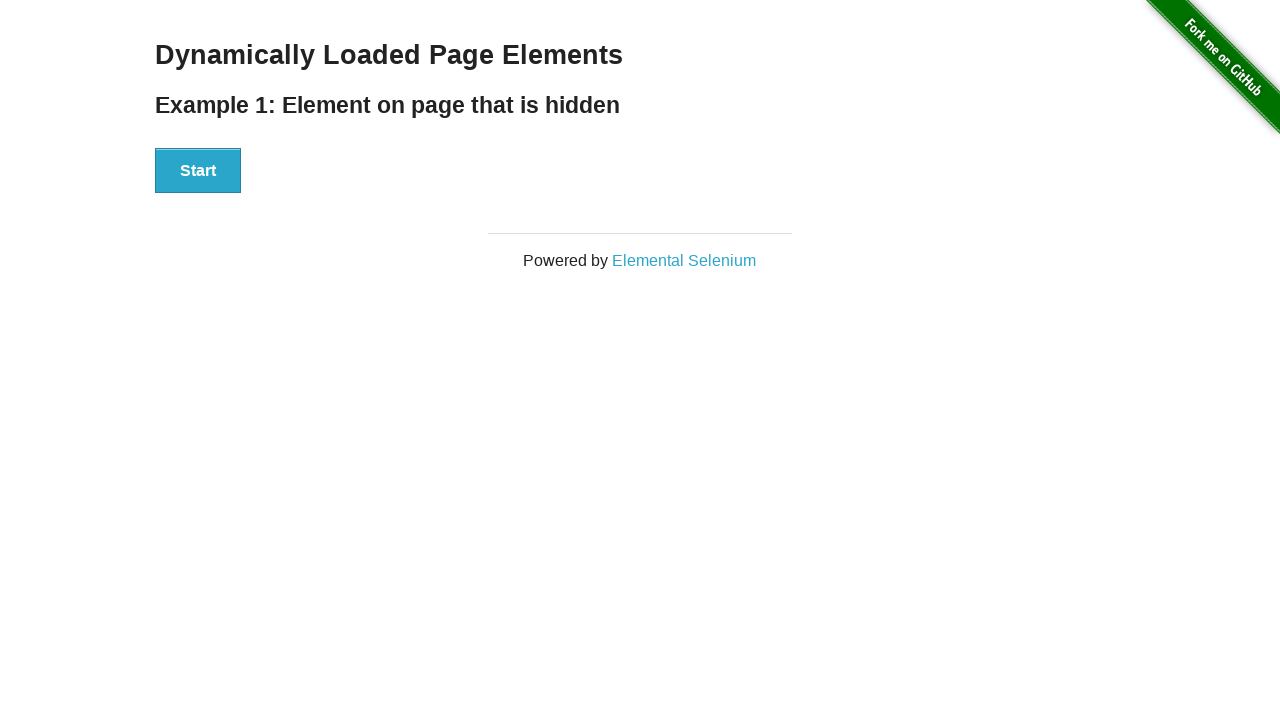

Clicked start button to trigger dynamic loading at (198, 171) on #start>button
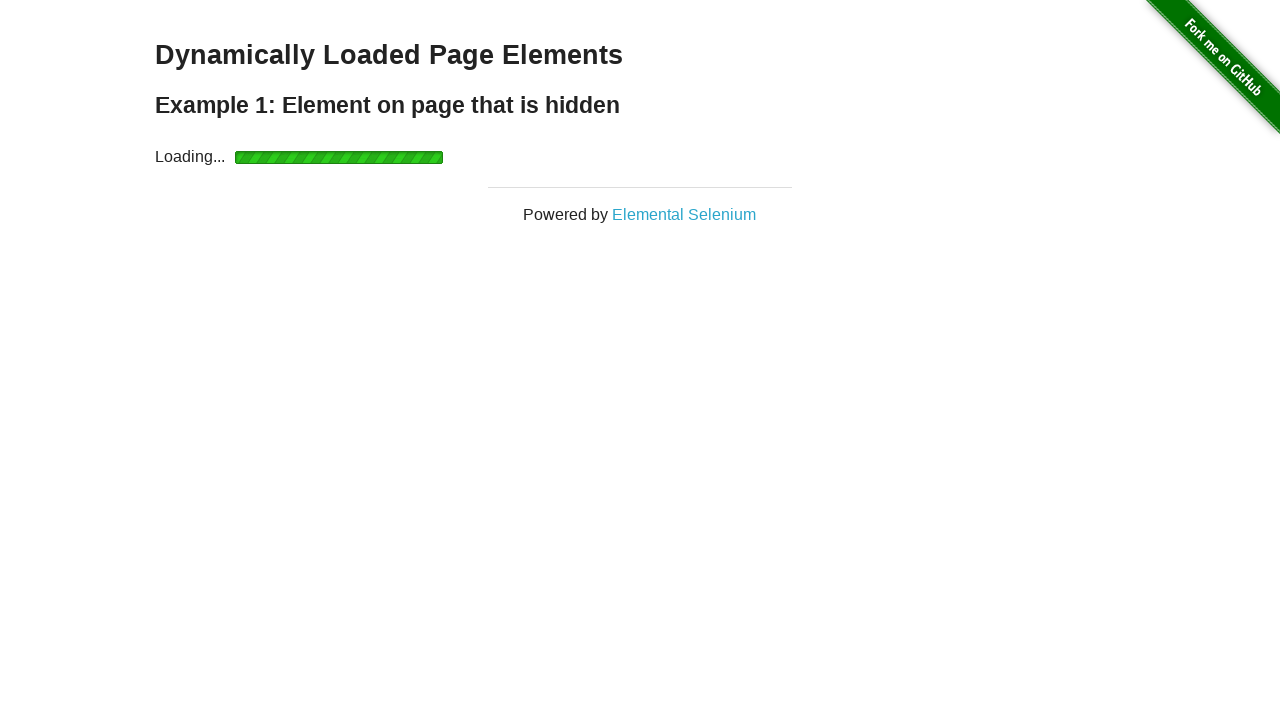

Waited for dynamically loaded 'Hello World!' content to appear
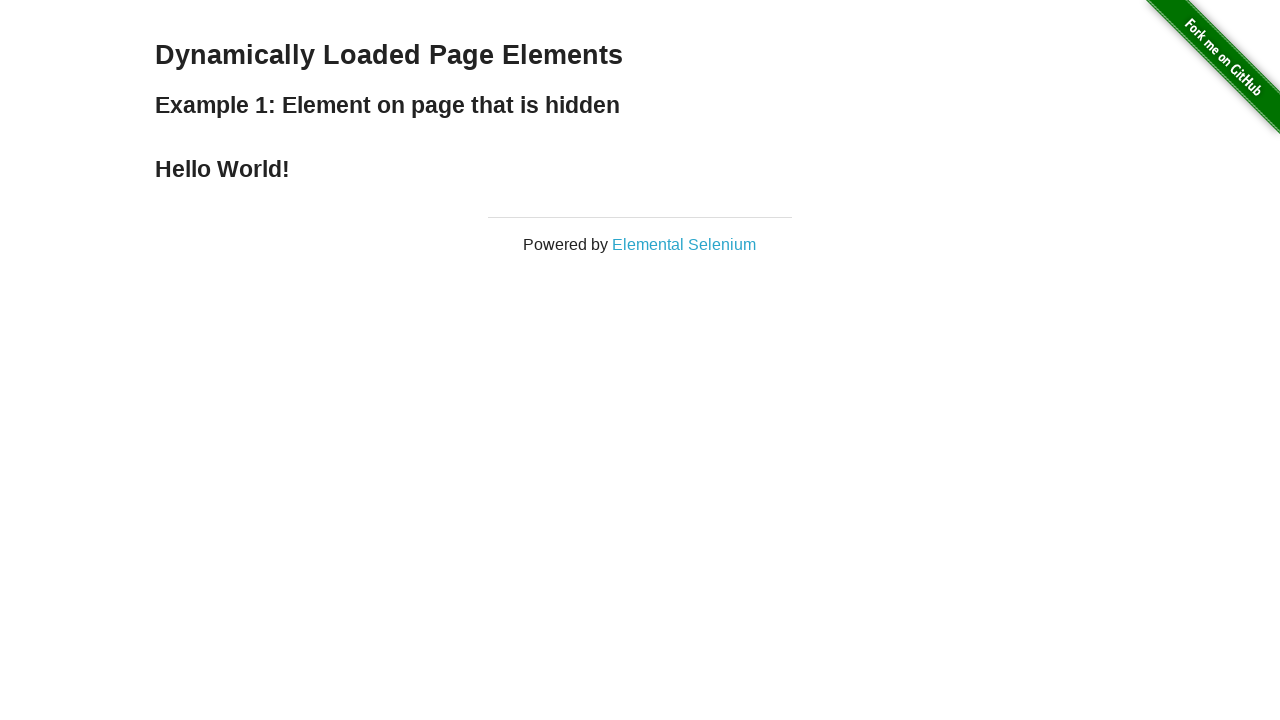

Retrieved text content from 'Hello World!' heading to verify it loaded successfully
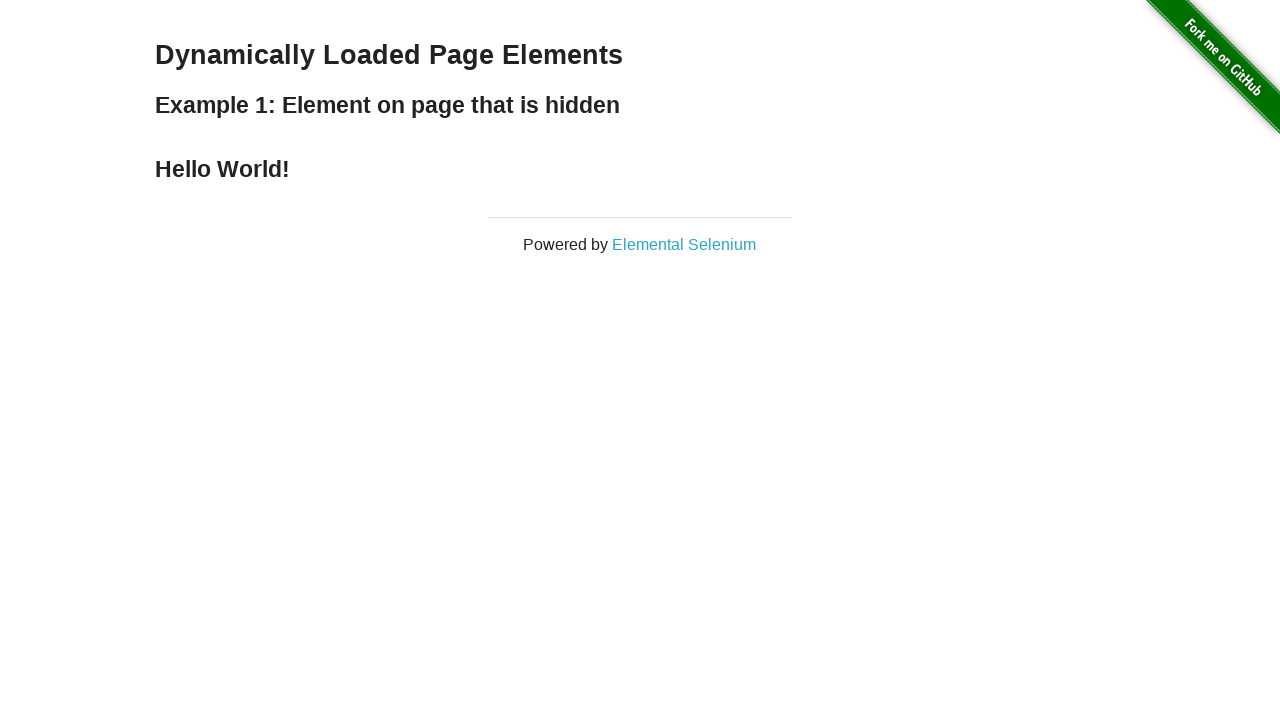

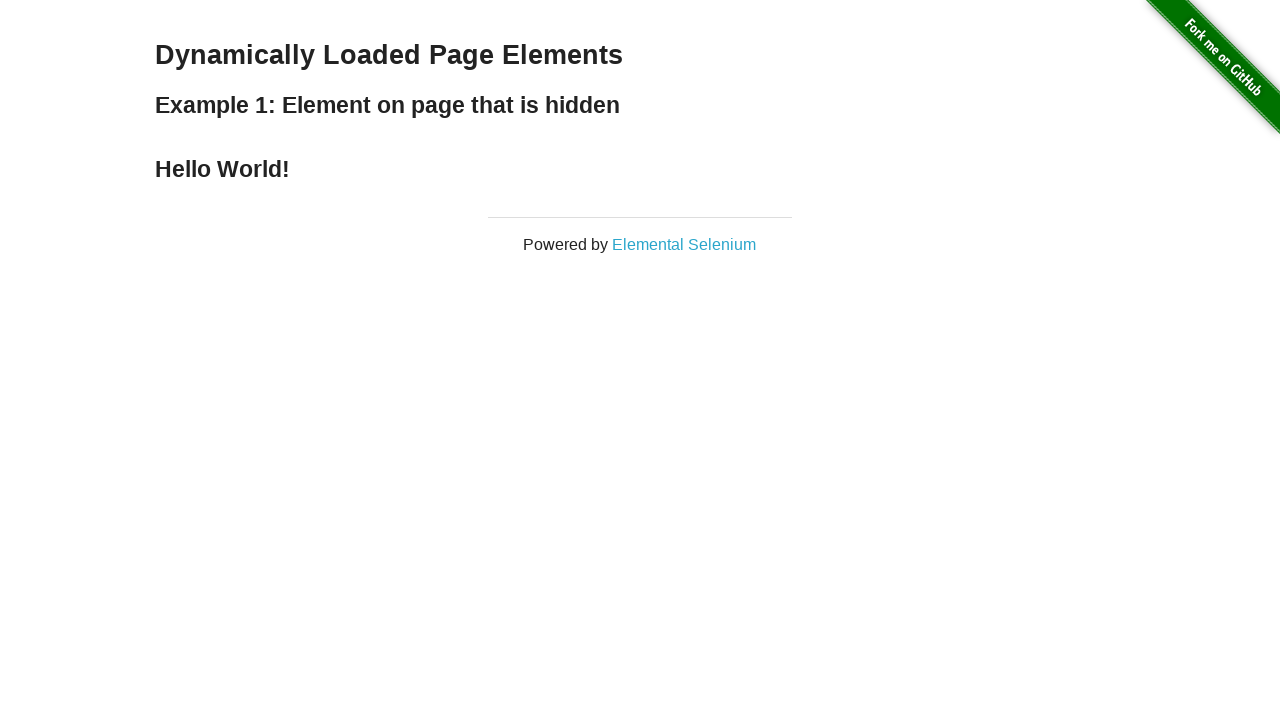